Navigates to the Advantage Online Shopping website and clicks on the user icon to open the login/account panel

Starting URL: http://advantageonlineshopping.com/#/

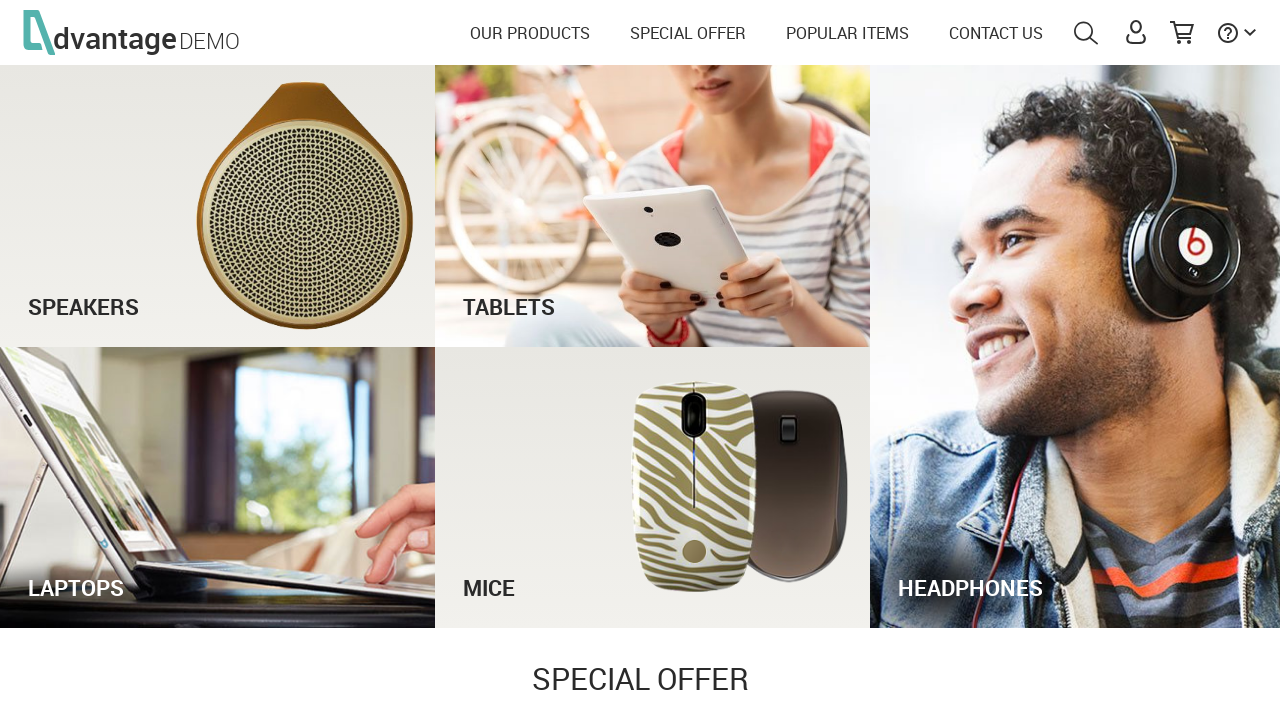

Navigated to Advantage Online Shopping website
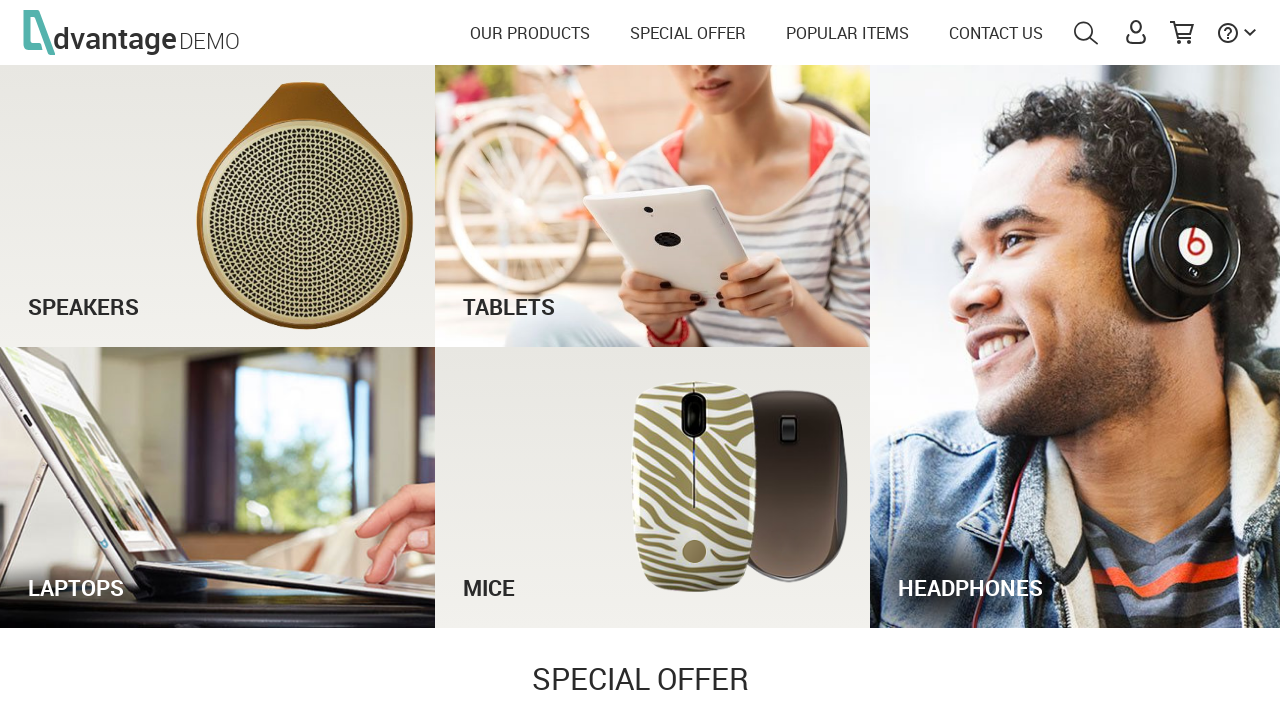

User icon became visible
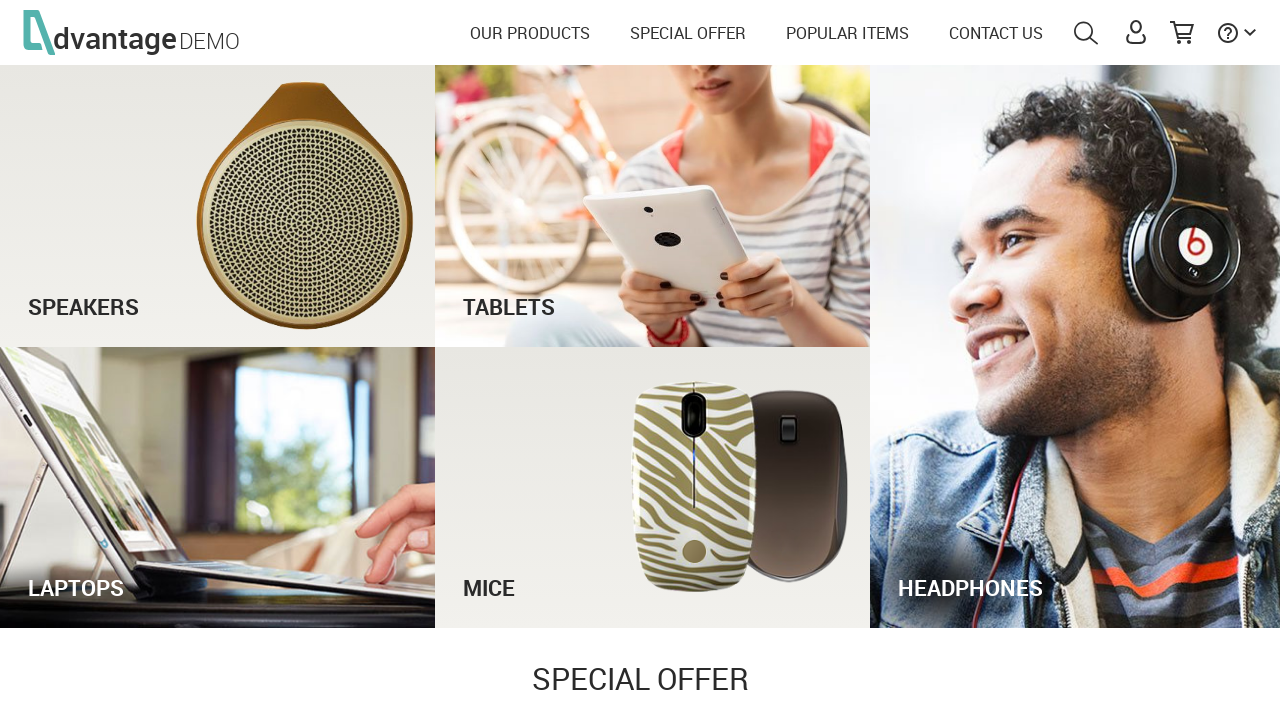

Clicked user icon to open login/account panel at (1136, 32) on #hrefUserIcon
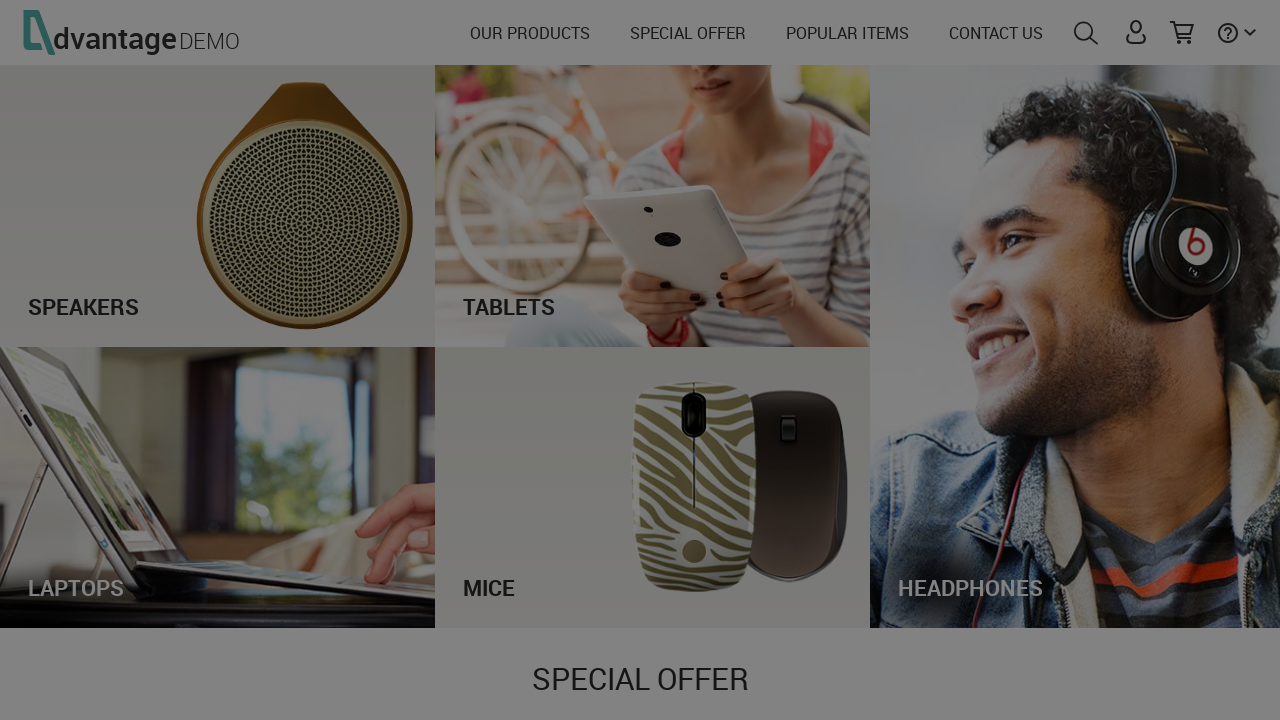

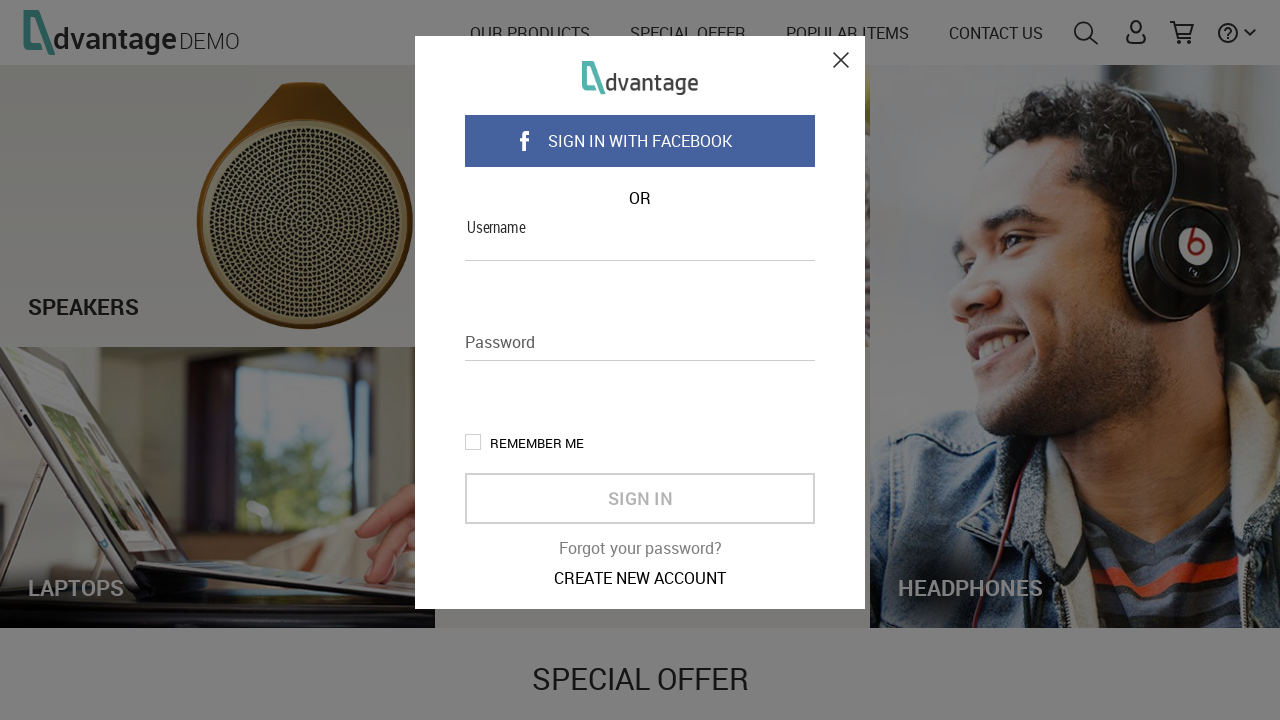